Fills out a complete practice registration form including personal details (name, email, gender, mobile), date of birth selection, subject input, hobbies checkbox, address, and state/city dropdowns, then submits the form.

Starting URL: https://demoqa.com/automation-practice-form

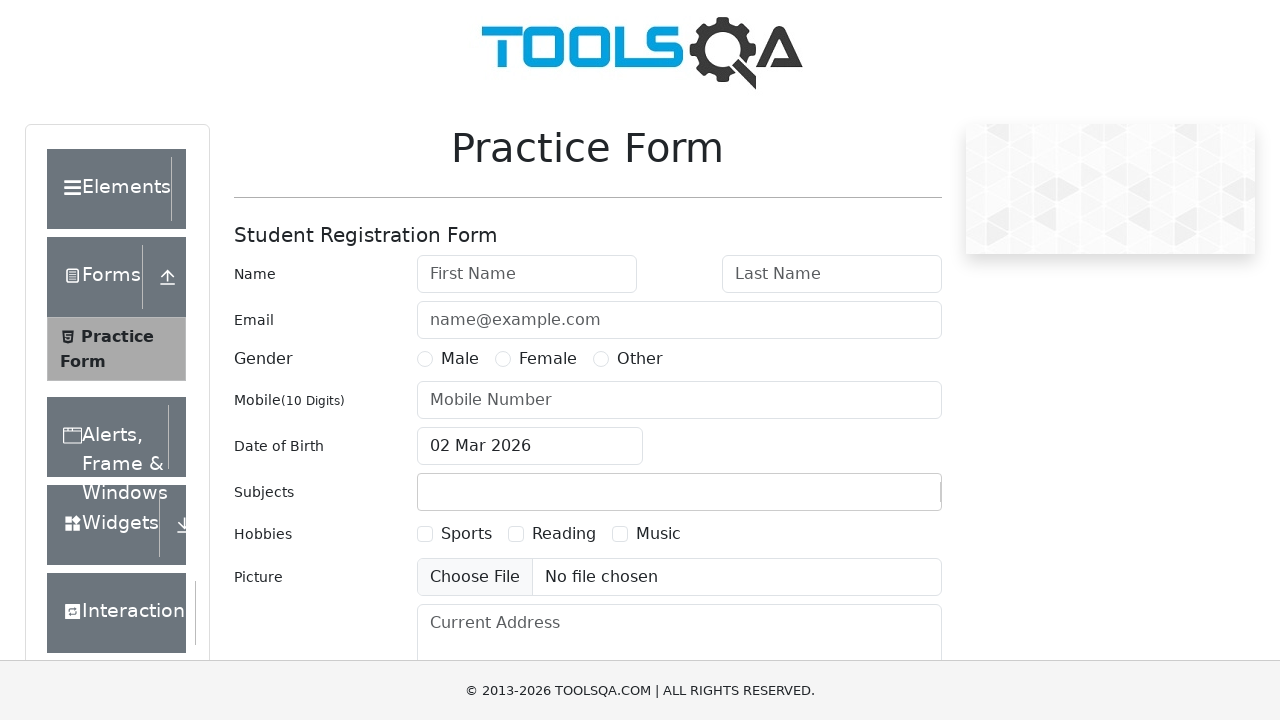

Filled first name field with 'abc' on input#firstName
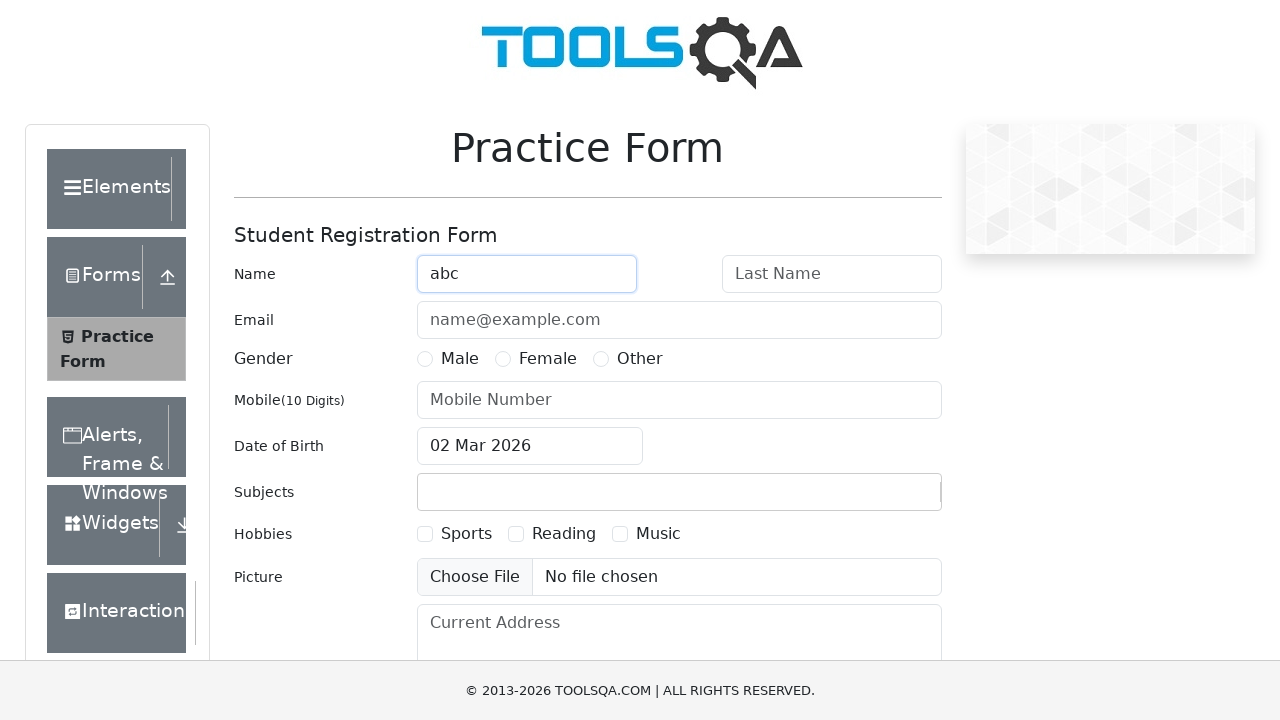

Filled last name field with 'xyz' on input#lastName
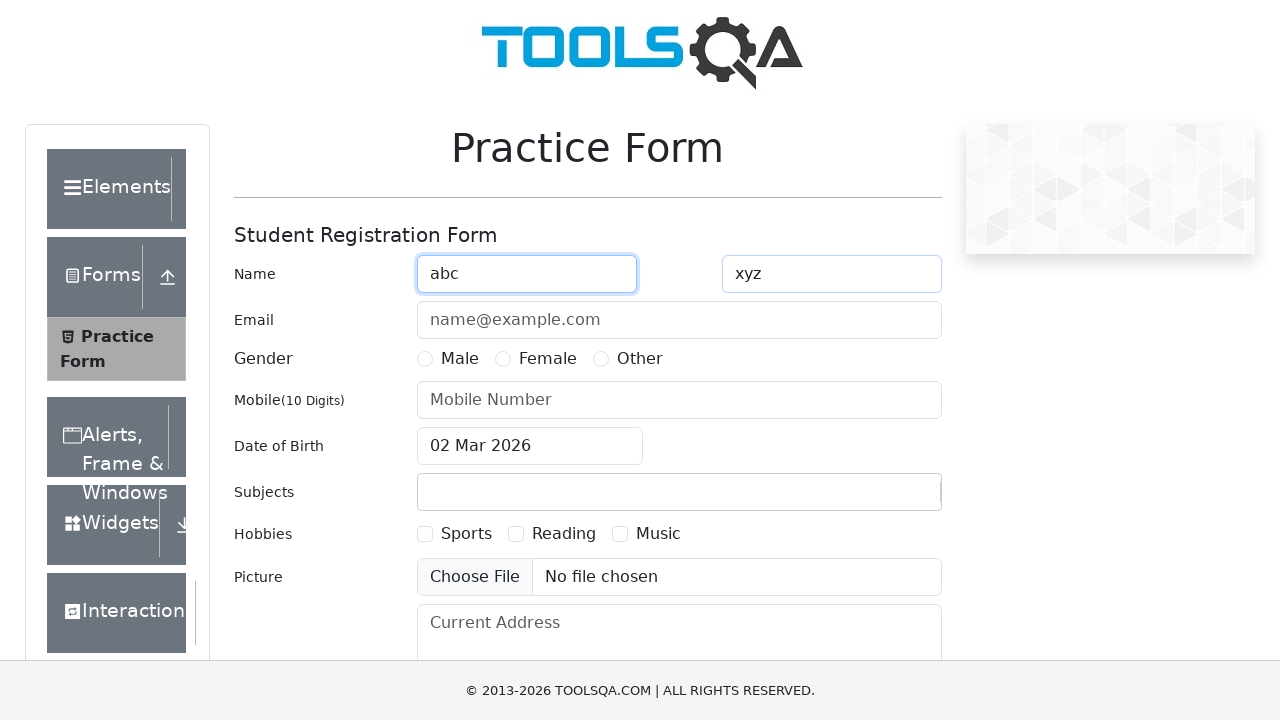

Filled email field with 'abc@gmail.com' on input#userEmail
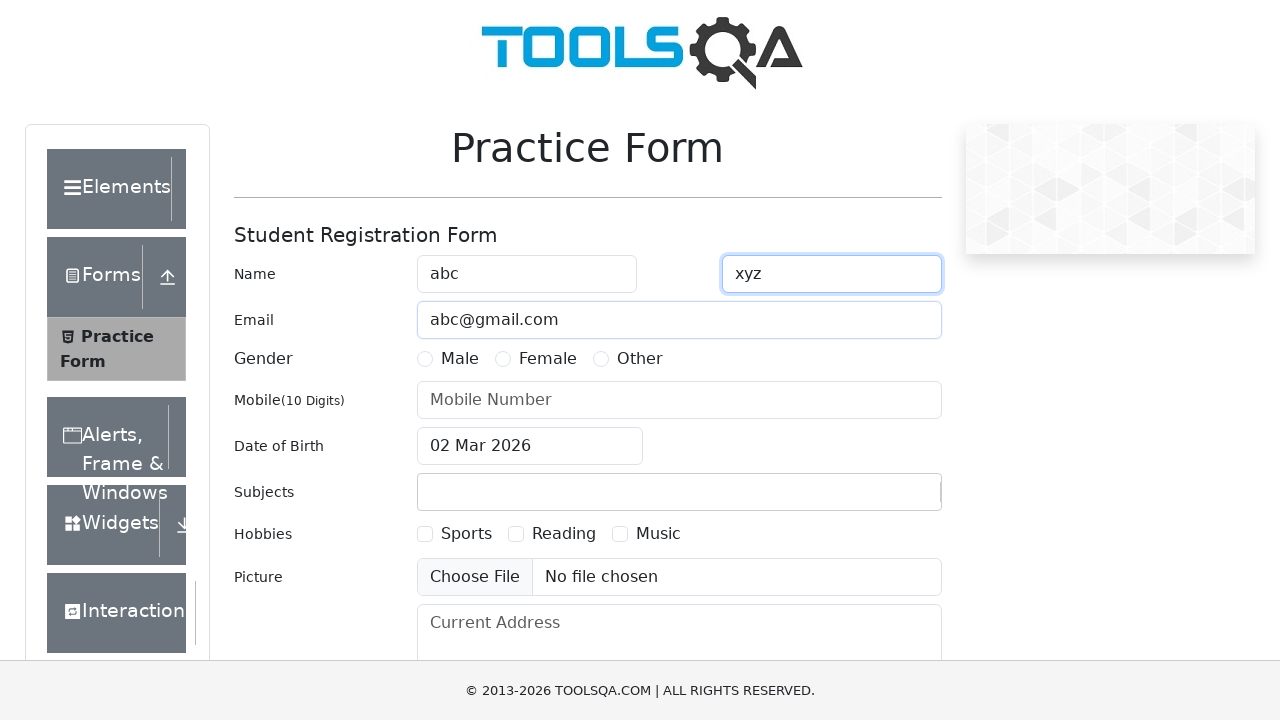

Selected 'Female' gender option at (548, 359) on label:text('Female')
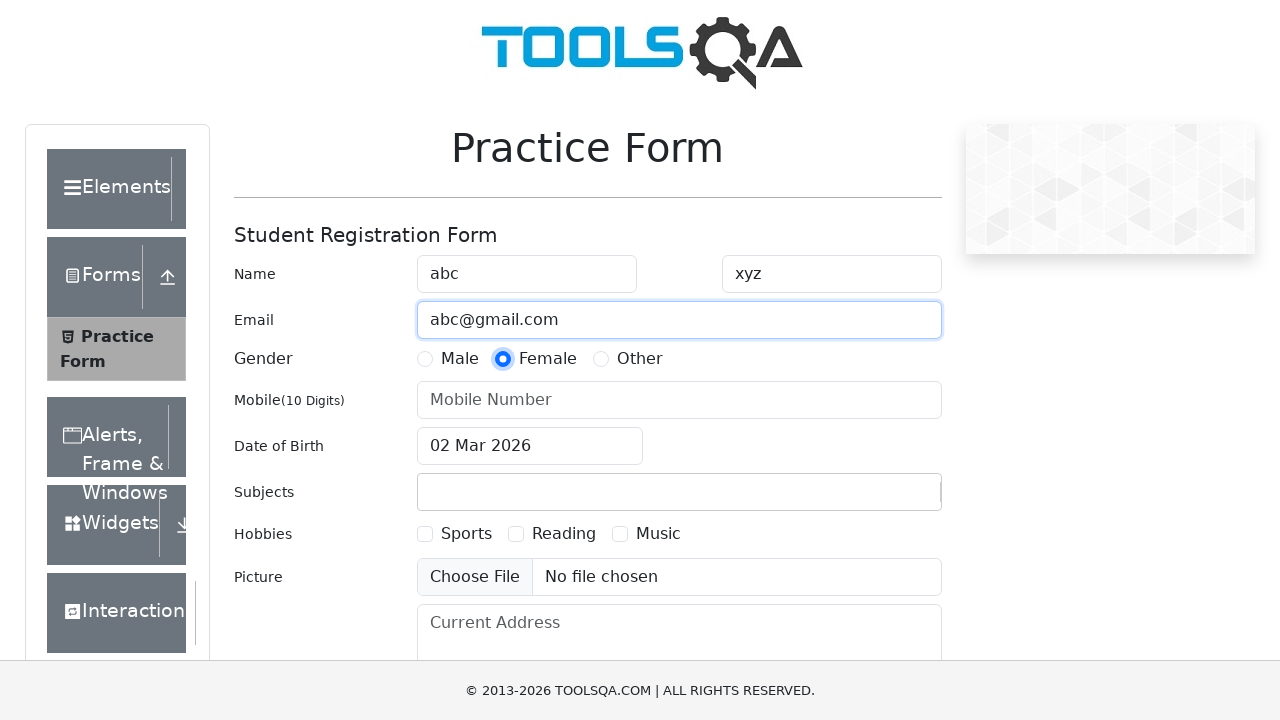

Filled mobile number field with '9876543210' on input#userNumber
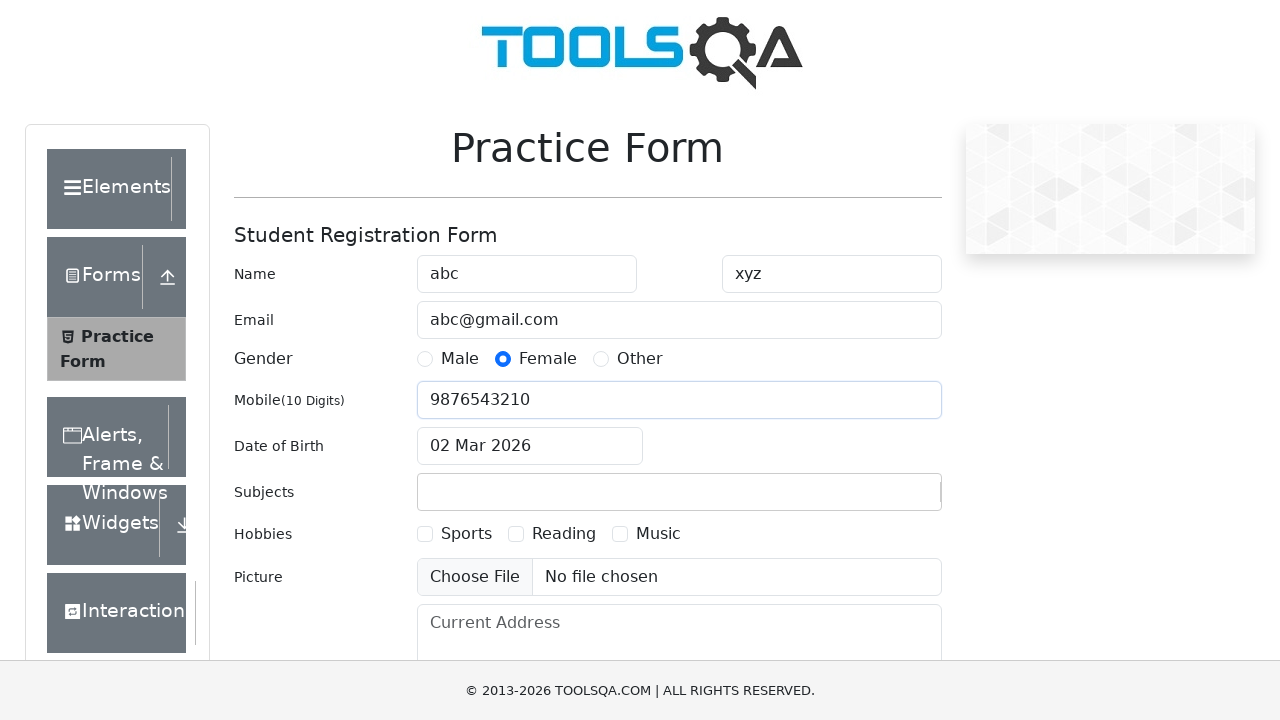

Clicked date of birth input field at (530, 446) on input#dateOfBirthInput
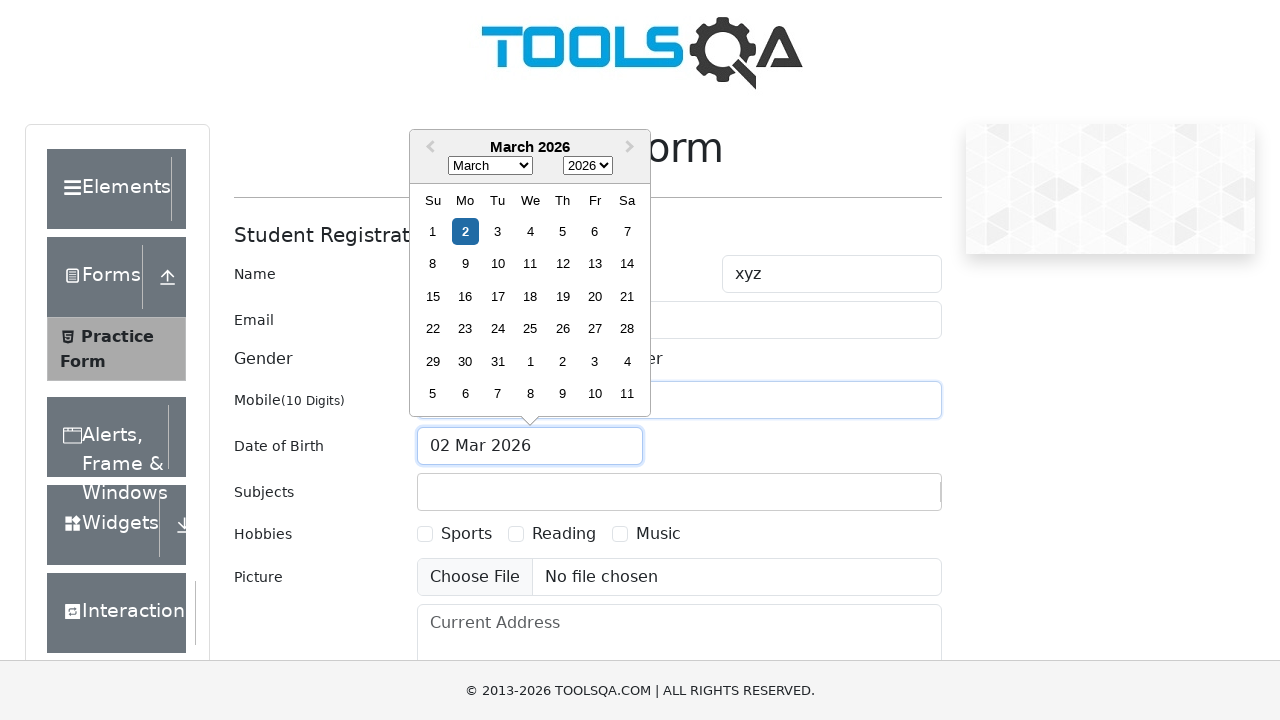

Selected year 2025 from date picker on select.react-datepicker__year-select
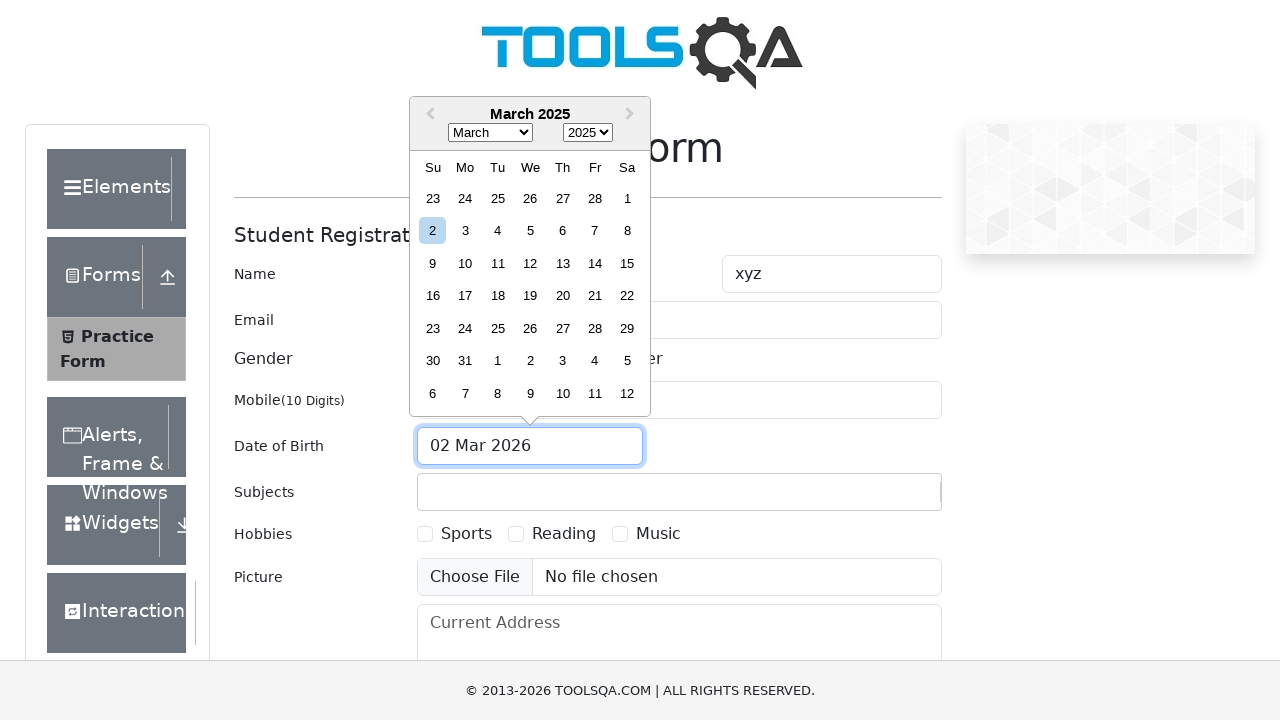

Selected month April (value 3) from date picker on select.react-datepicker__month-select
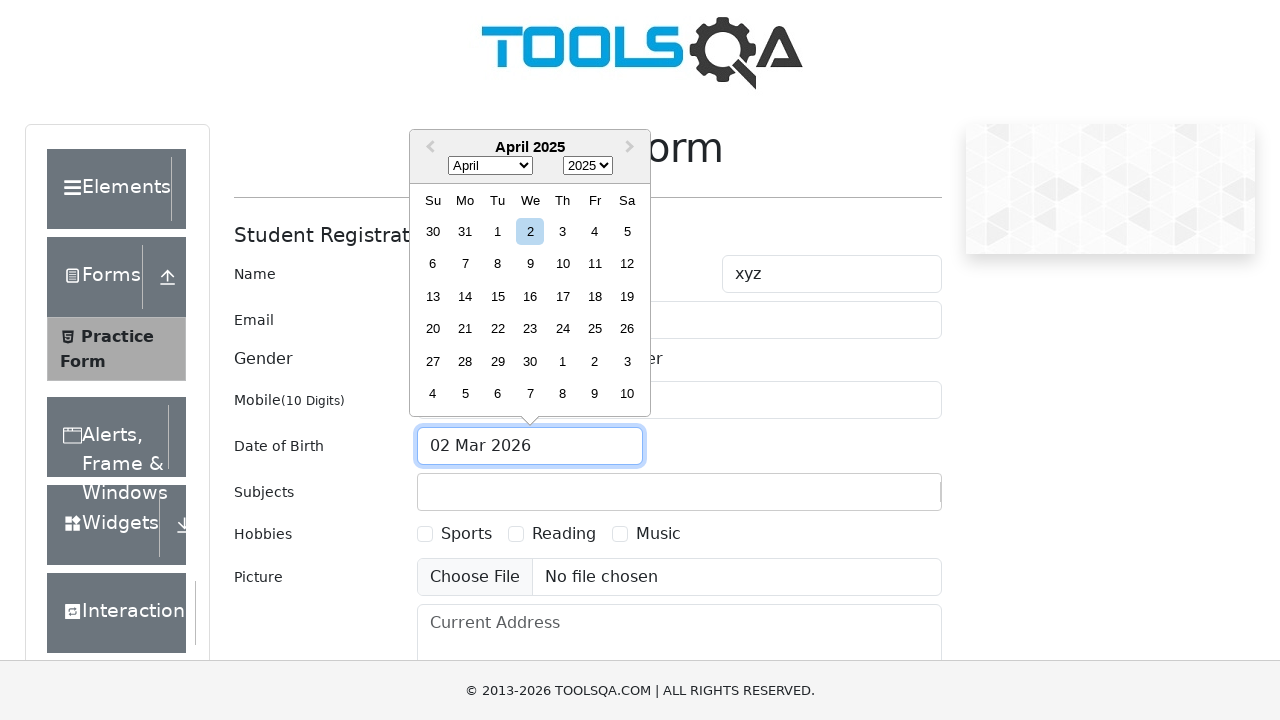

Selected day 11 from date picker at (595, 264) on div.react-datepicker__day--011
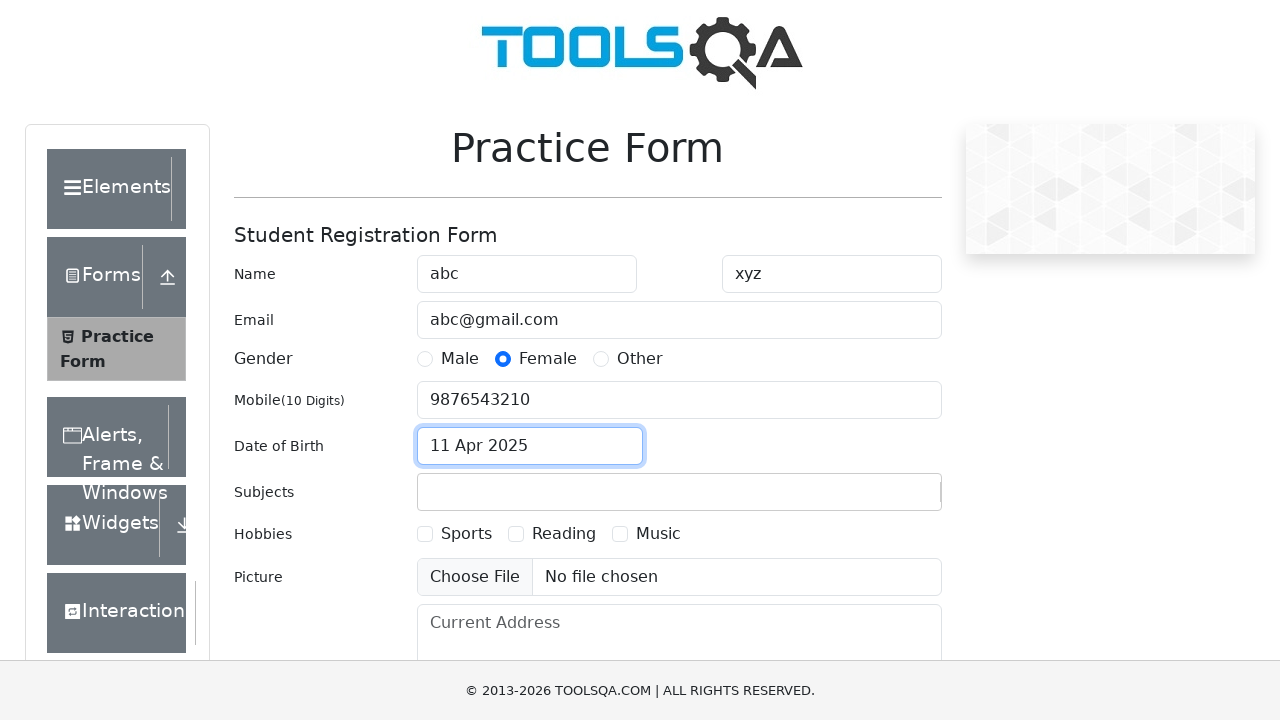

Filled subject field with '!@#$%' on input#subjectsInput
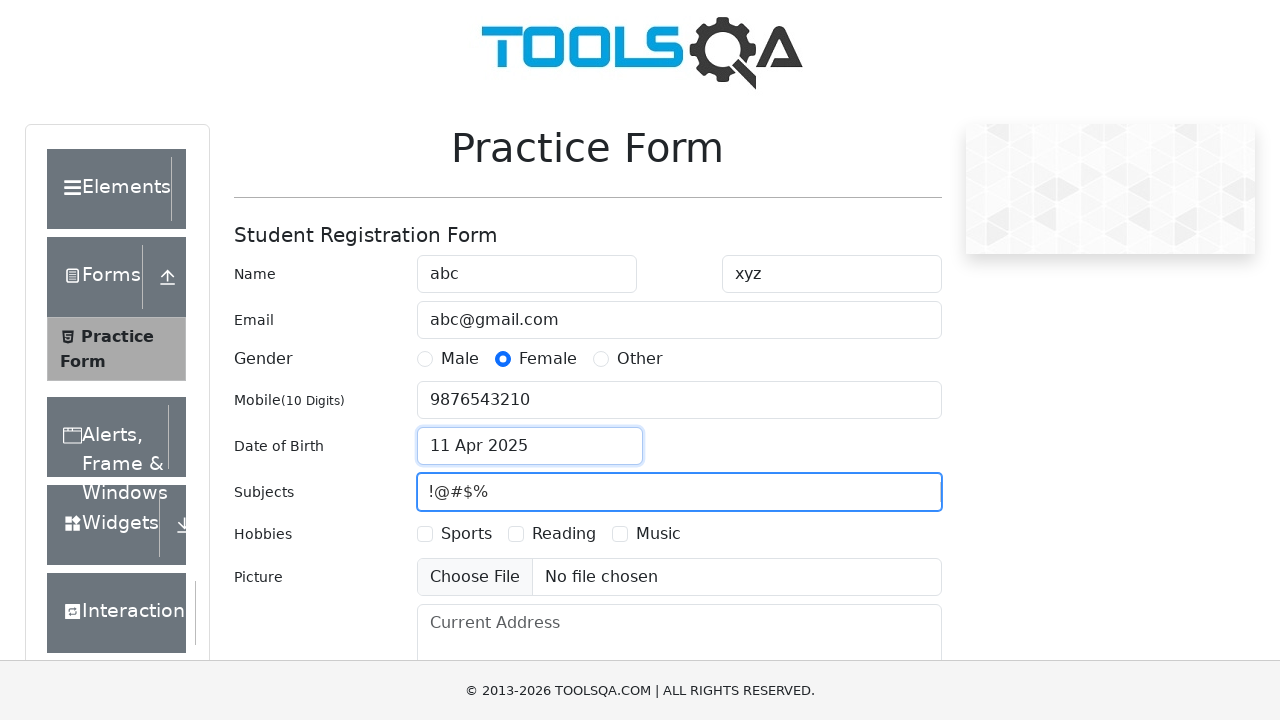

Pressed Tab key to confirm subject
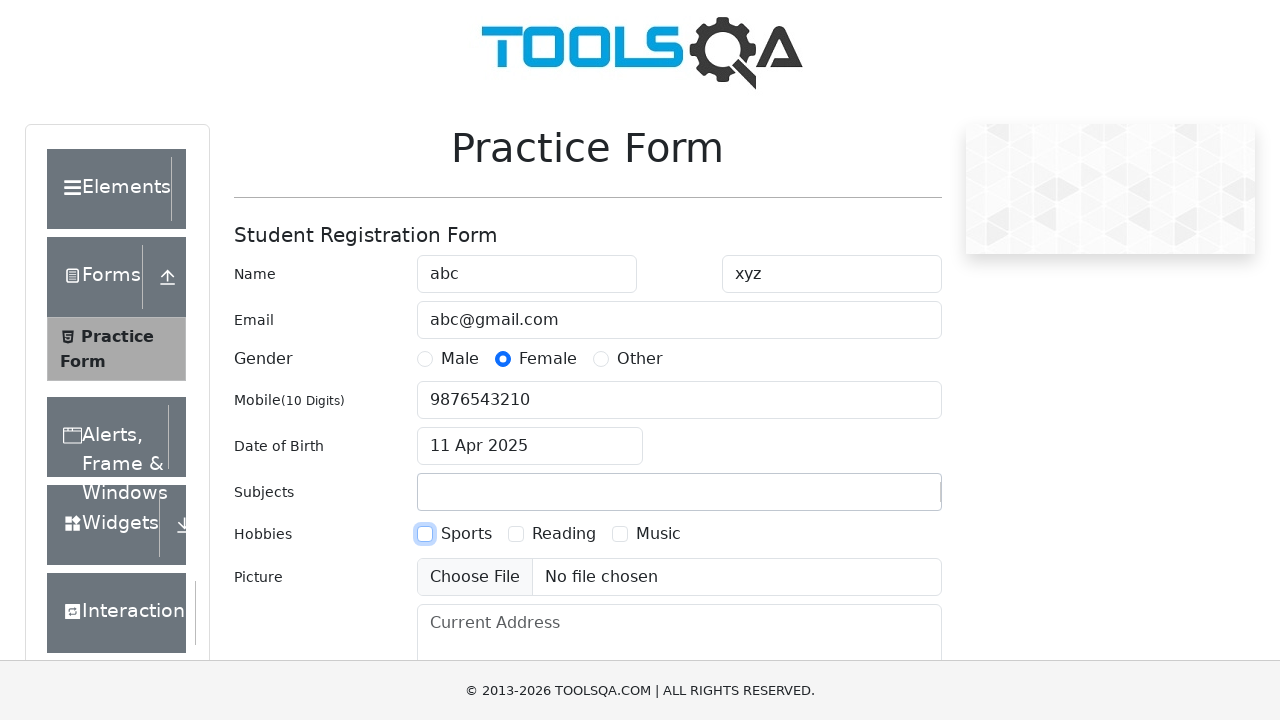

Selected 'Reading' hobby checkbox at (564, 534) on label:text('Reading')
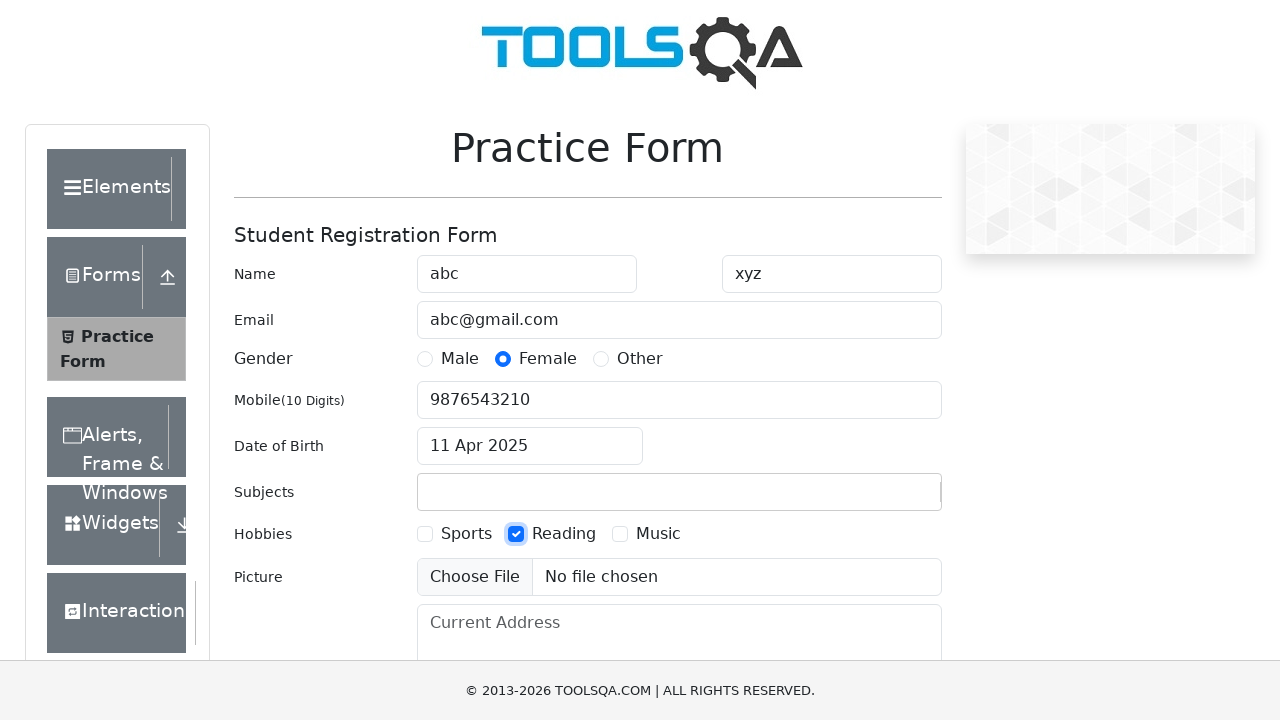

Filled address field with 'KTM' on textarea#currentAddress
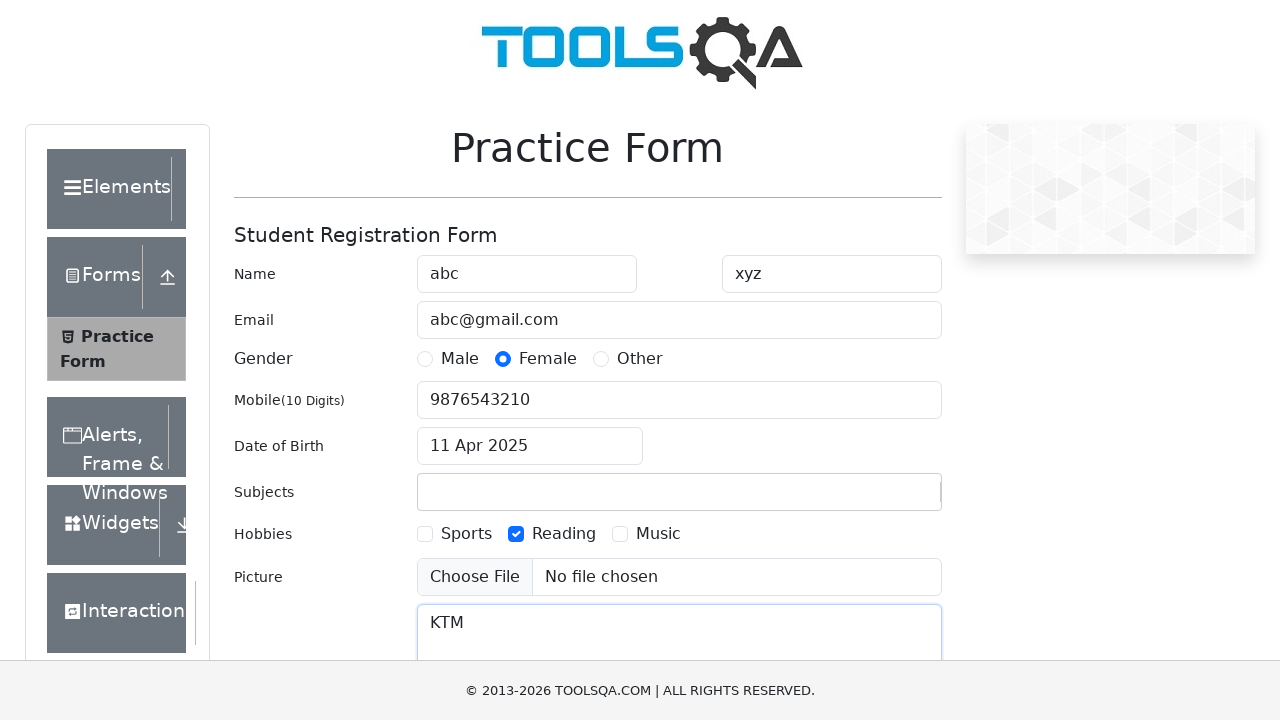

Scrolled state dropdown into view
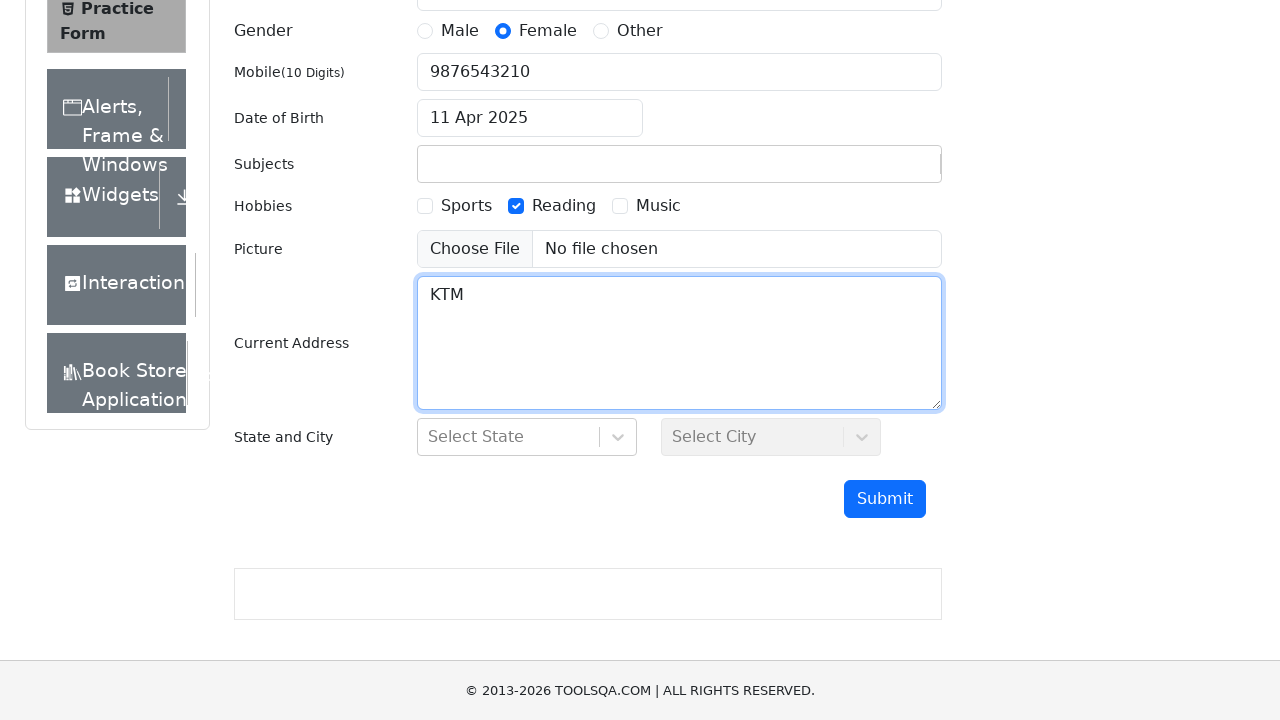

Clicked state dropdown at (527, 437) on div#state
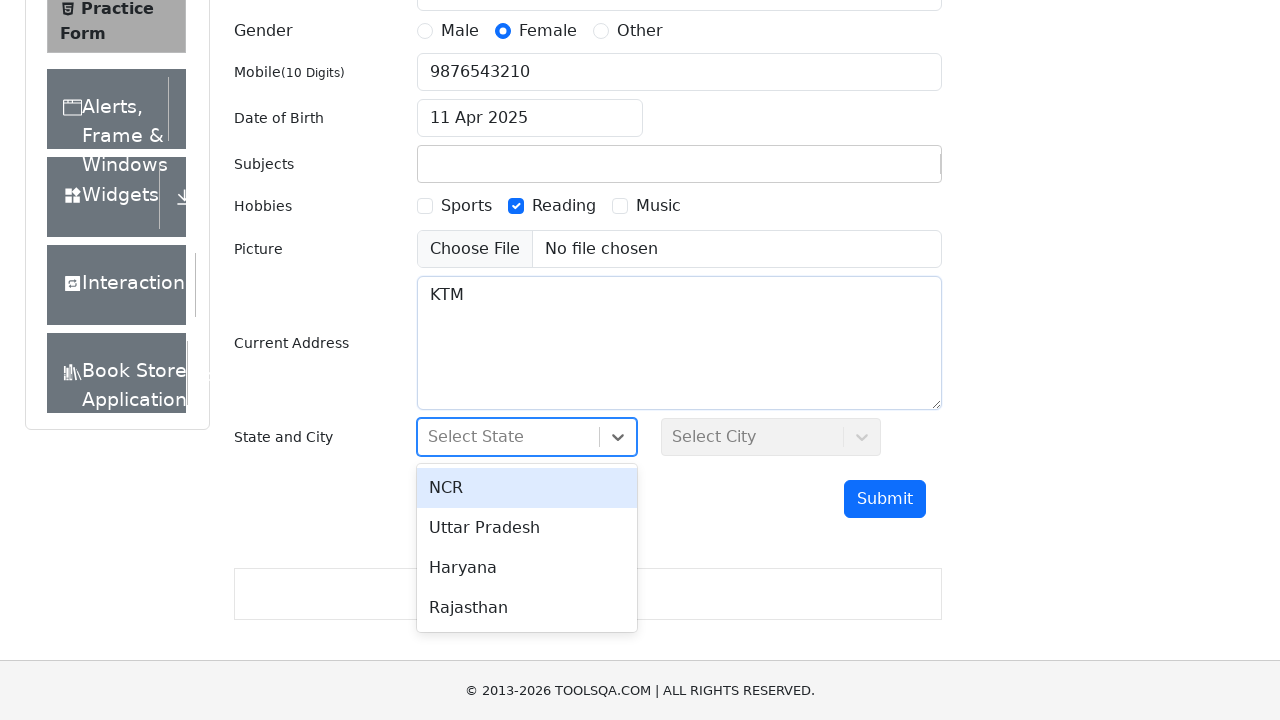

Selected 'NCR' state option at (527, 488) on div:text('NCR')
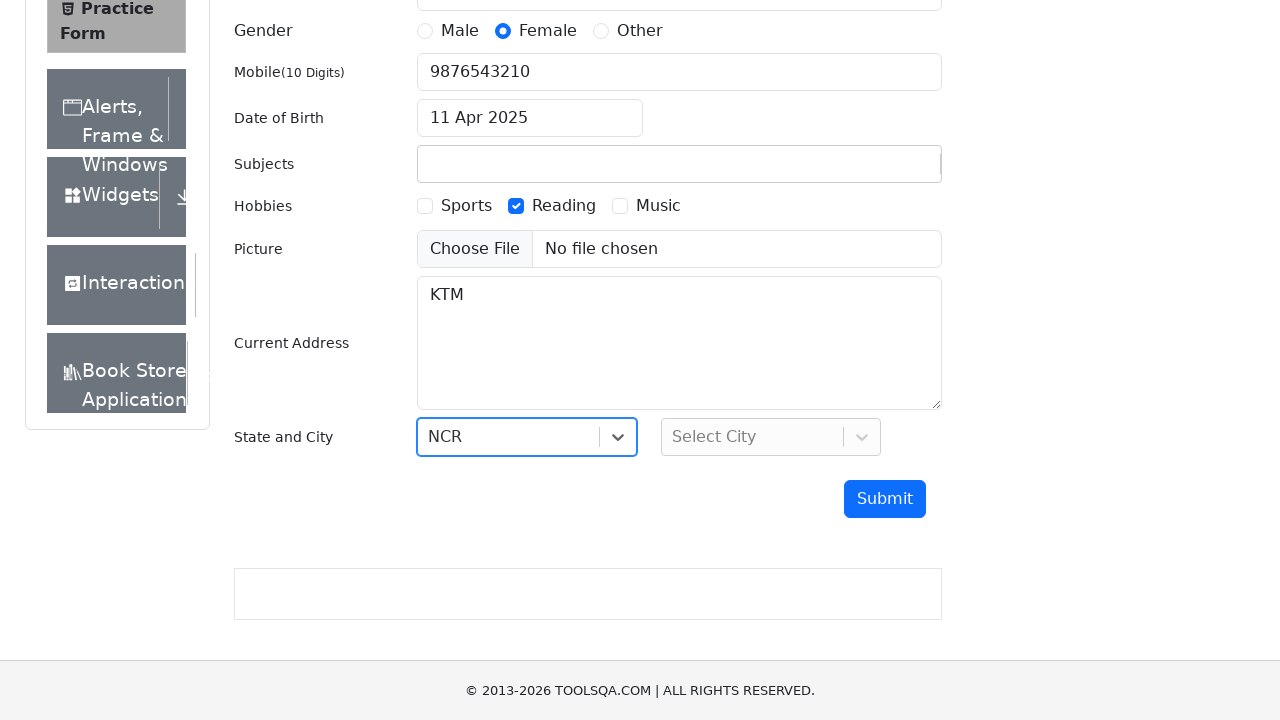

Clicked city dropdown at (771, 437) on div#city
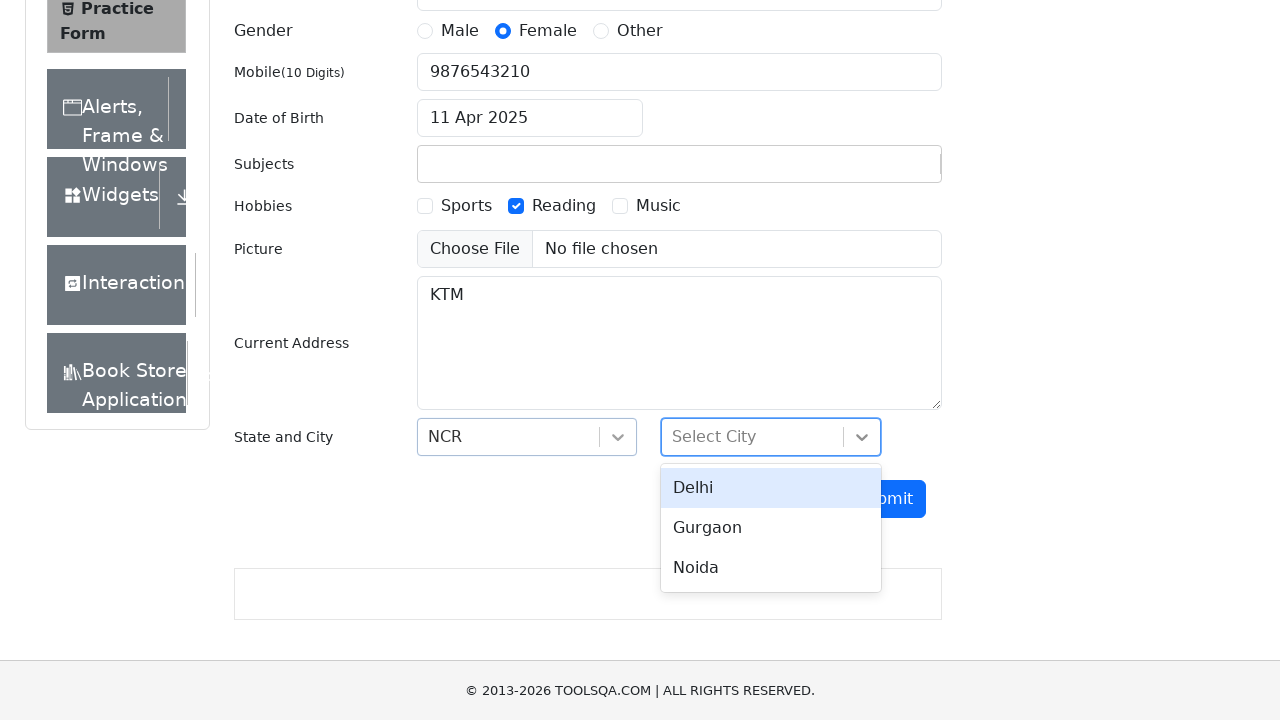

Selected 'Noida' city option at (771, 568) on div:text('Noida')
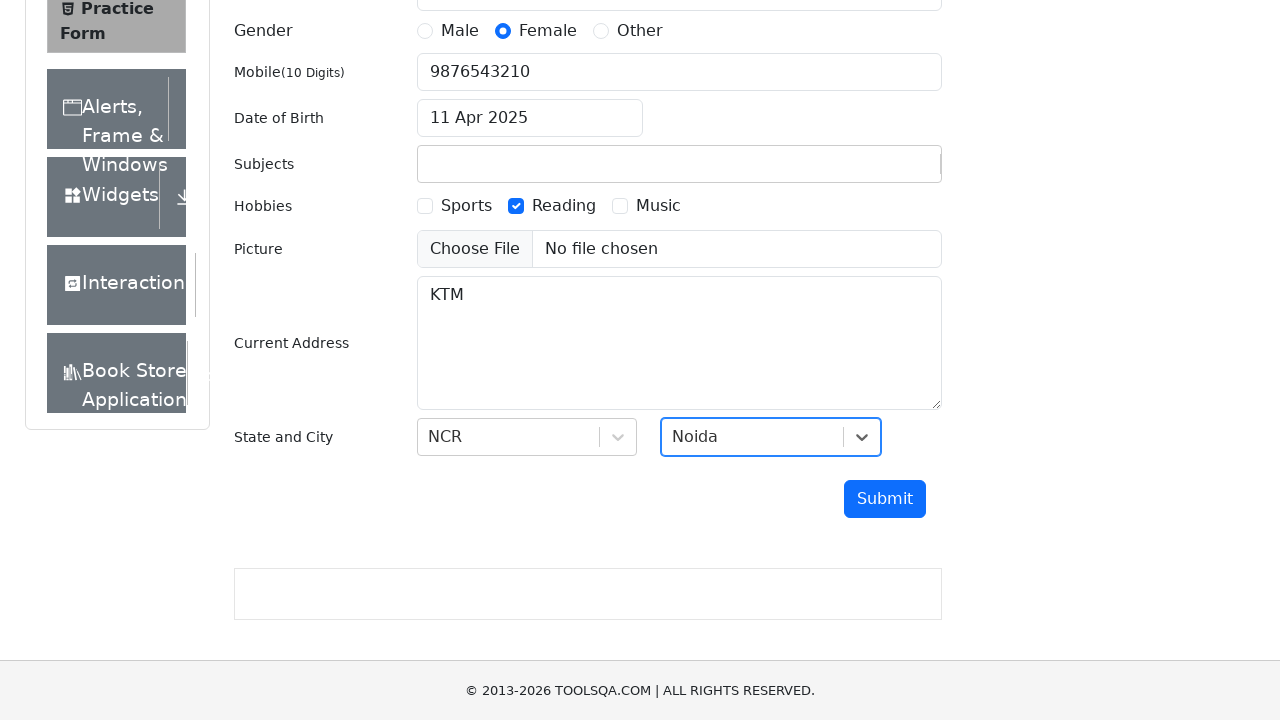

Clicked Submit button to submit the form at (885, 499) on button:text('Submit')
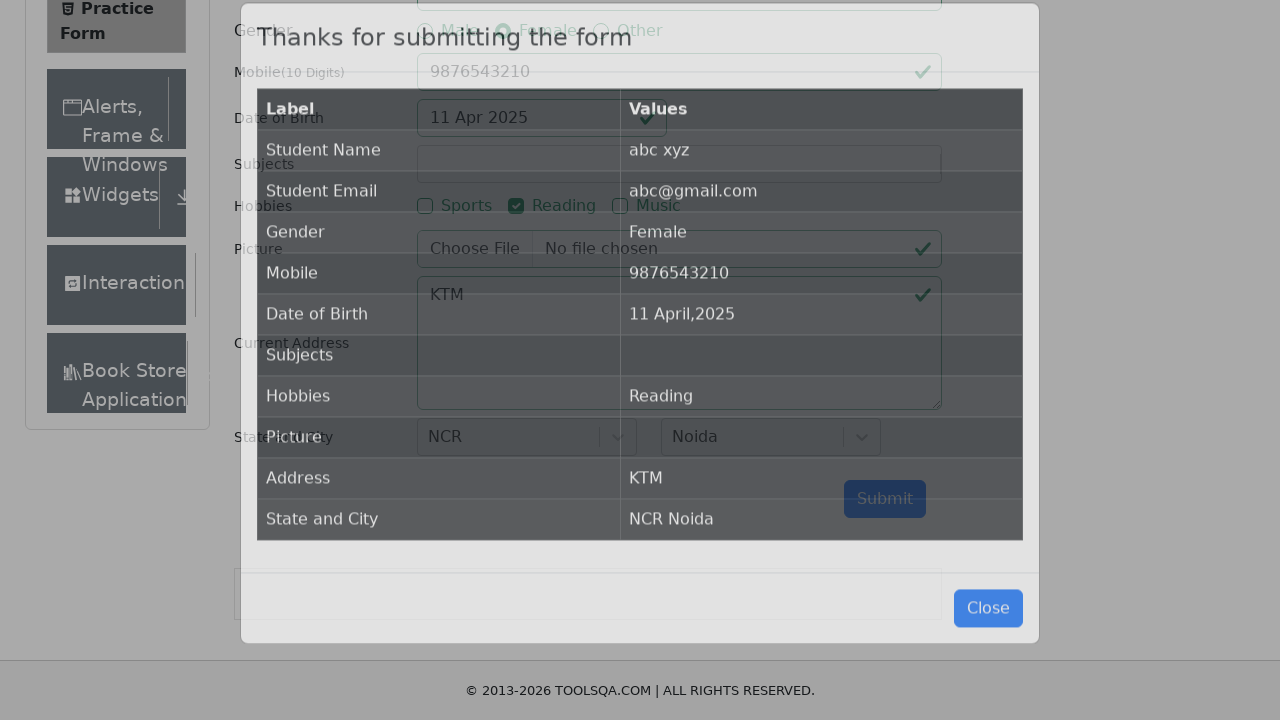

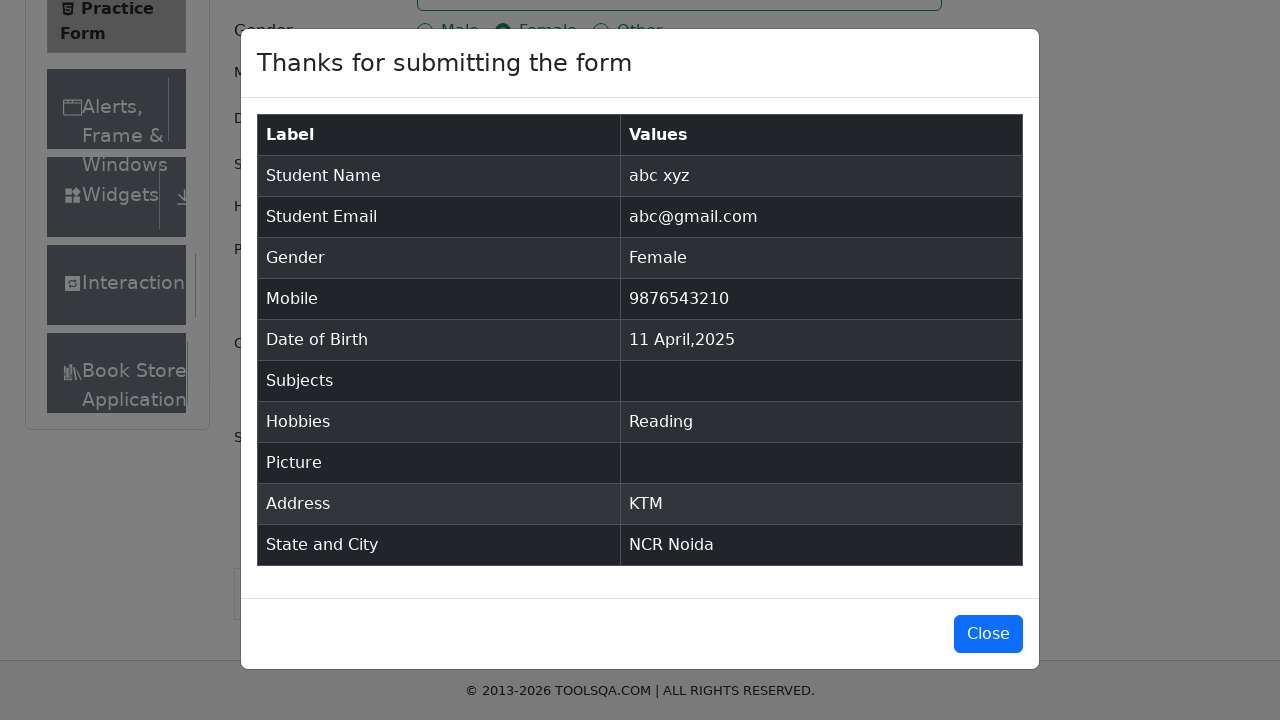